Tests checkbox functionality by checking the first checkbox and unchecking the second checkbox

Starting URL: http://the-internet.herokuapp.com

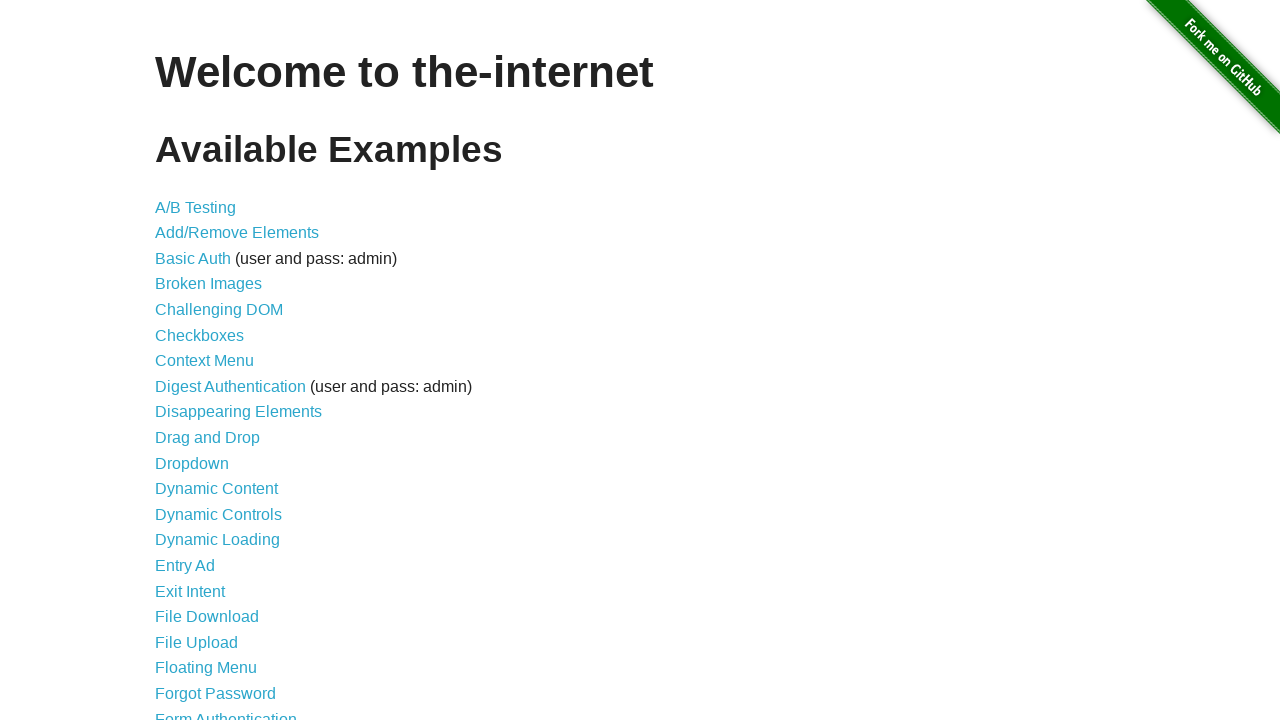

Clicked on Checkboxes link to navigate to checkboxes page at (200, 335) on text=Checkboxes
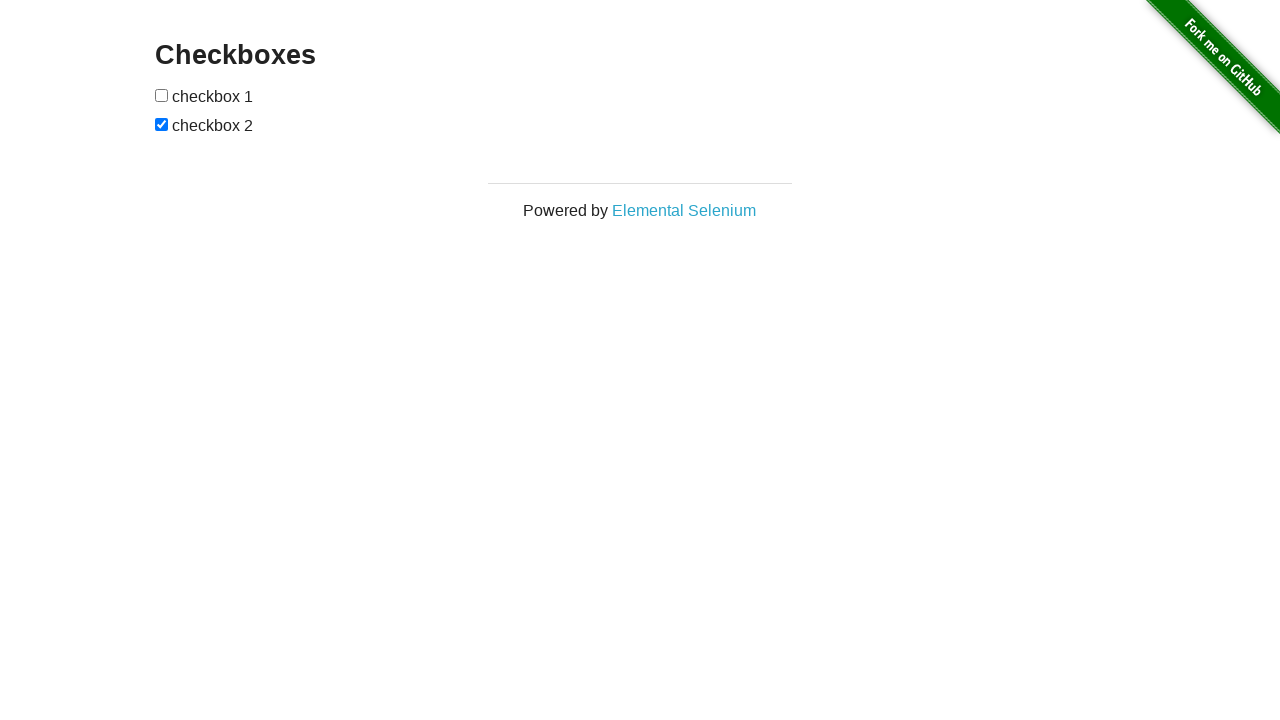

Located all checkbox elements on the page
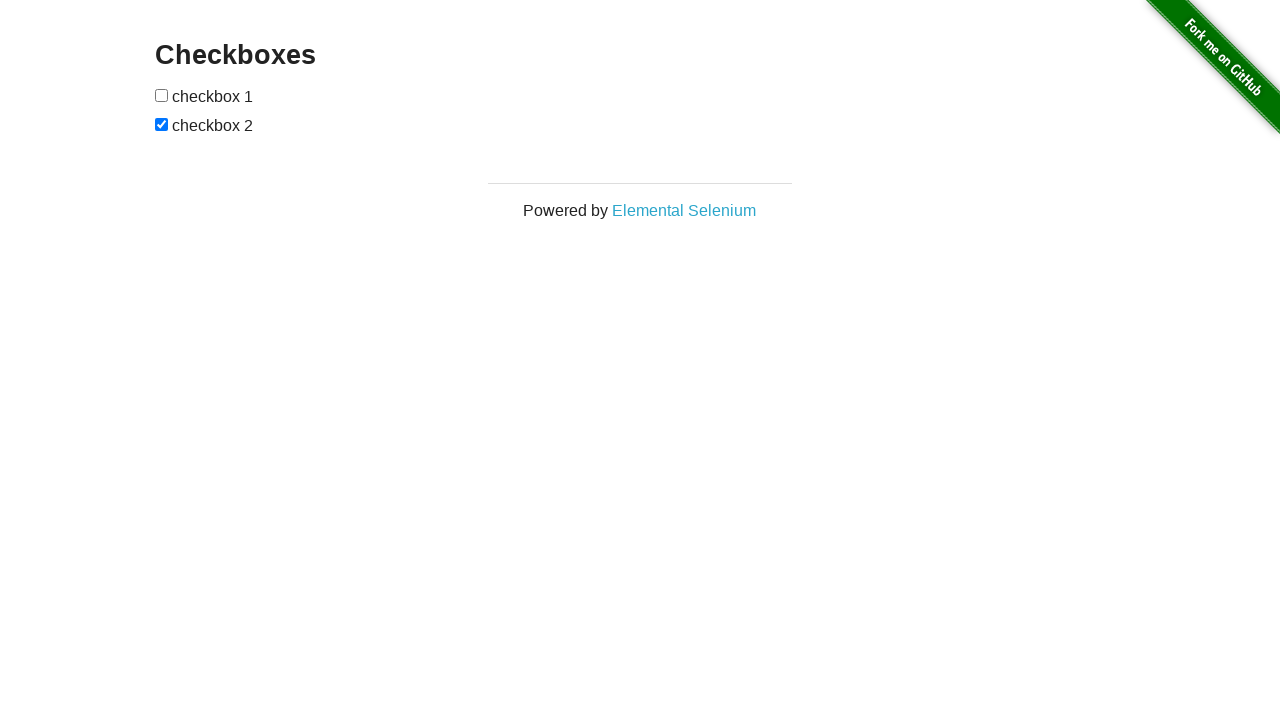

Selected the first checkbox element
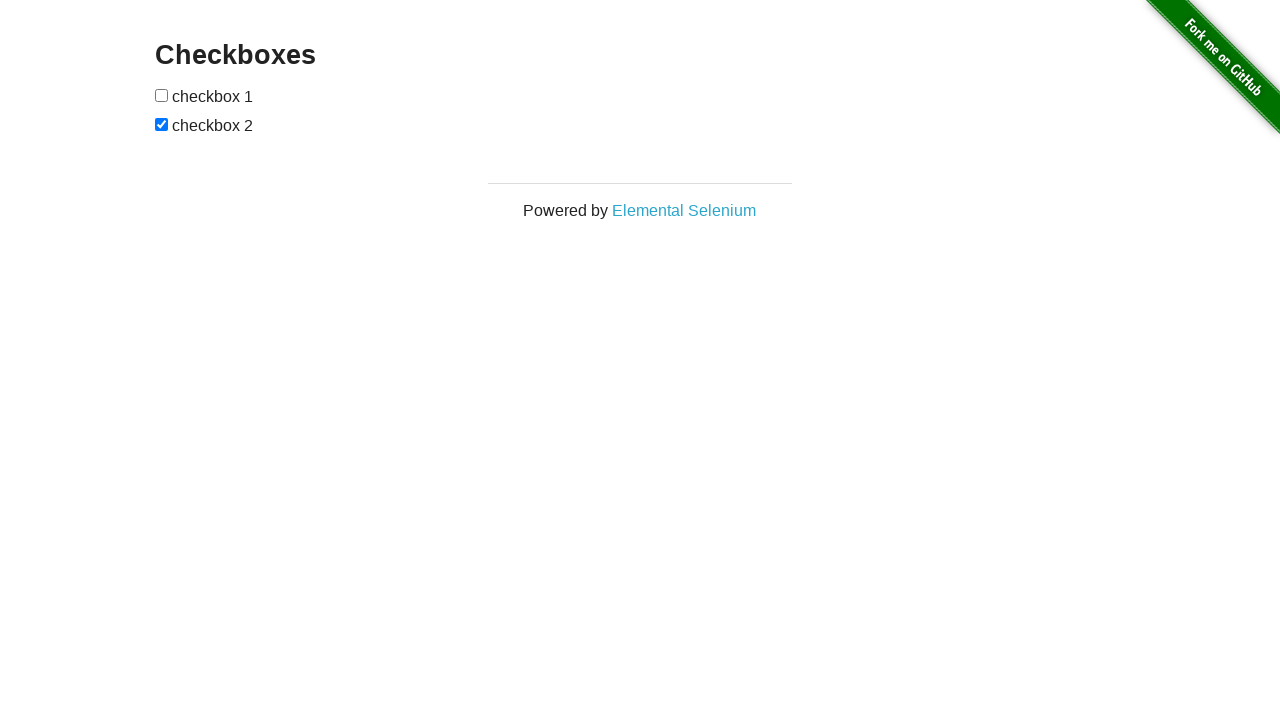

Checked the first checkbox at (162, 95) on input[type='checkbox'] >> nth=0
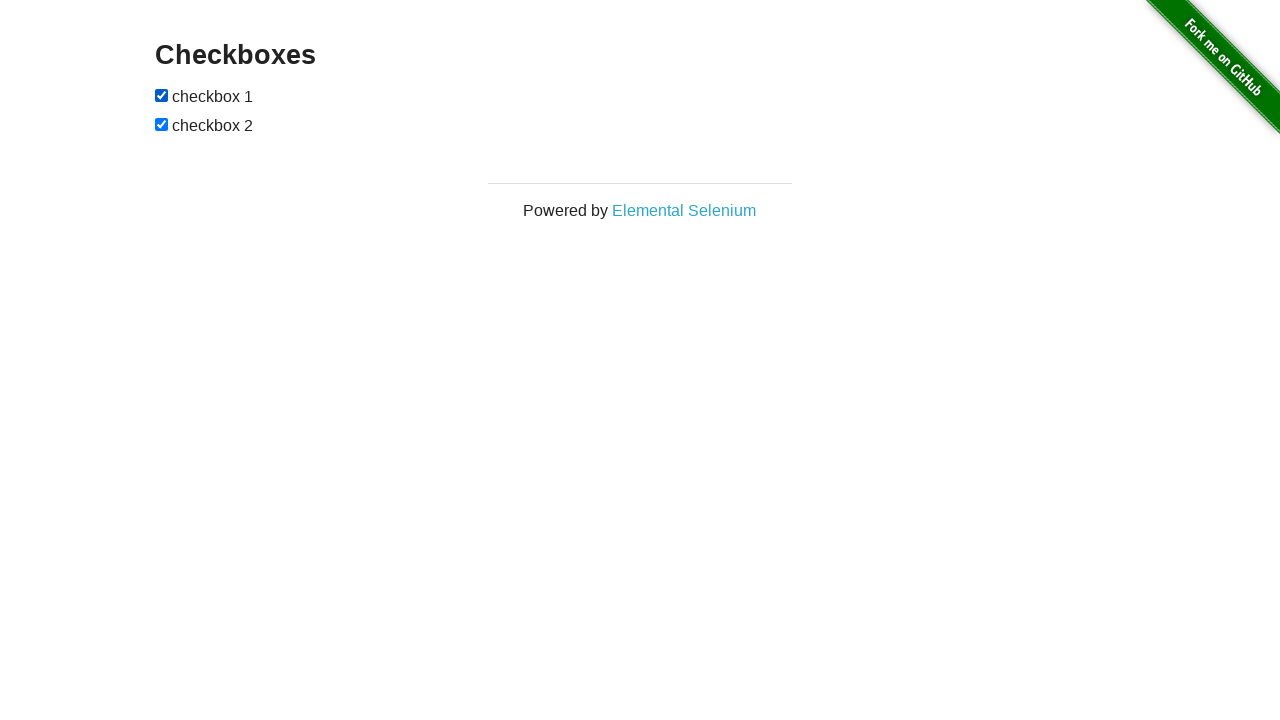

Selected the second checkbox element
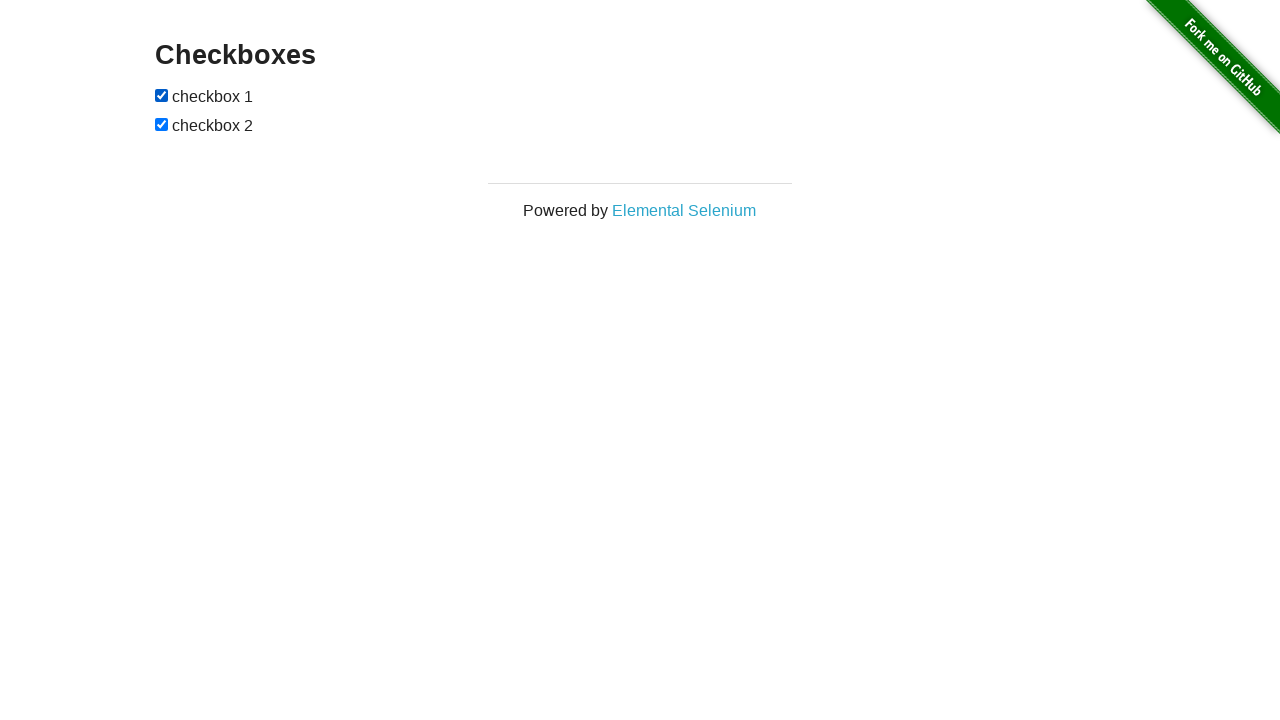

Unchecked the second checkbox at (162, 124) on input[type='checkbox'] >> nth=1
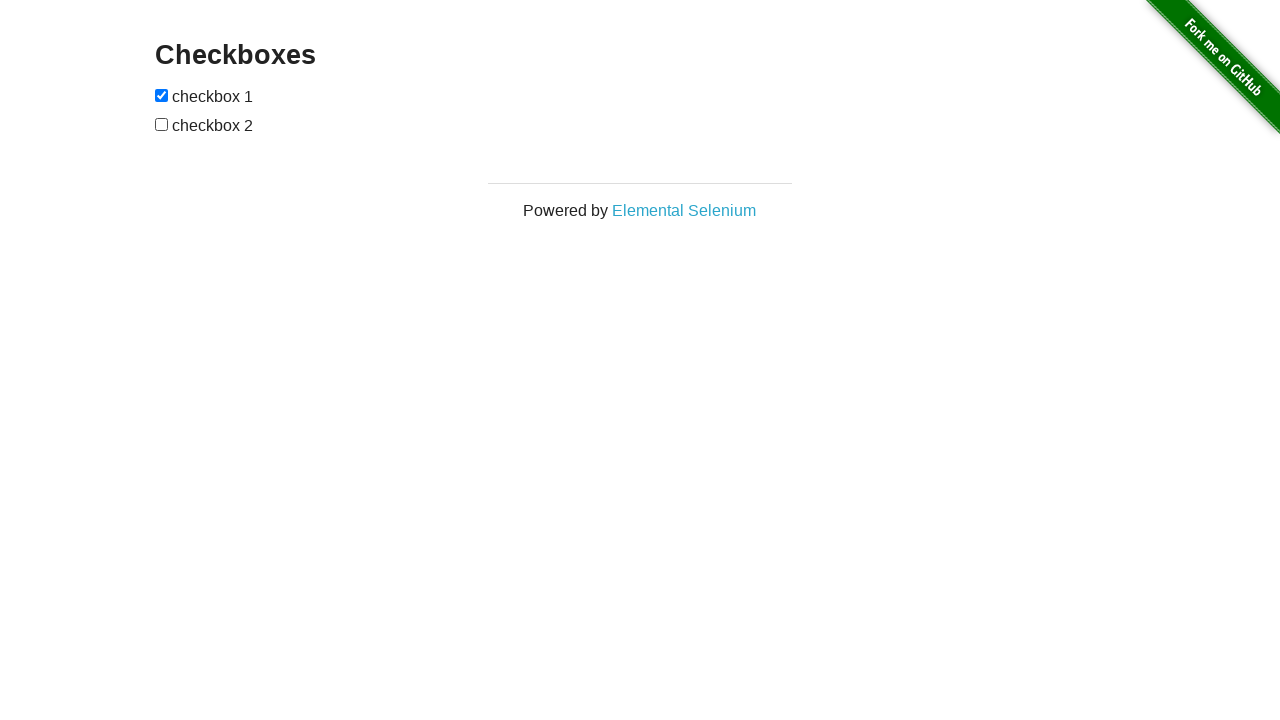

Verified that the first checkbox is checked
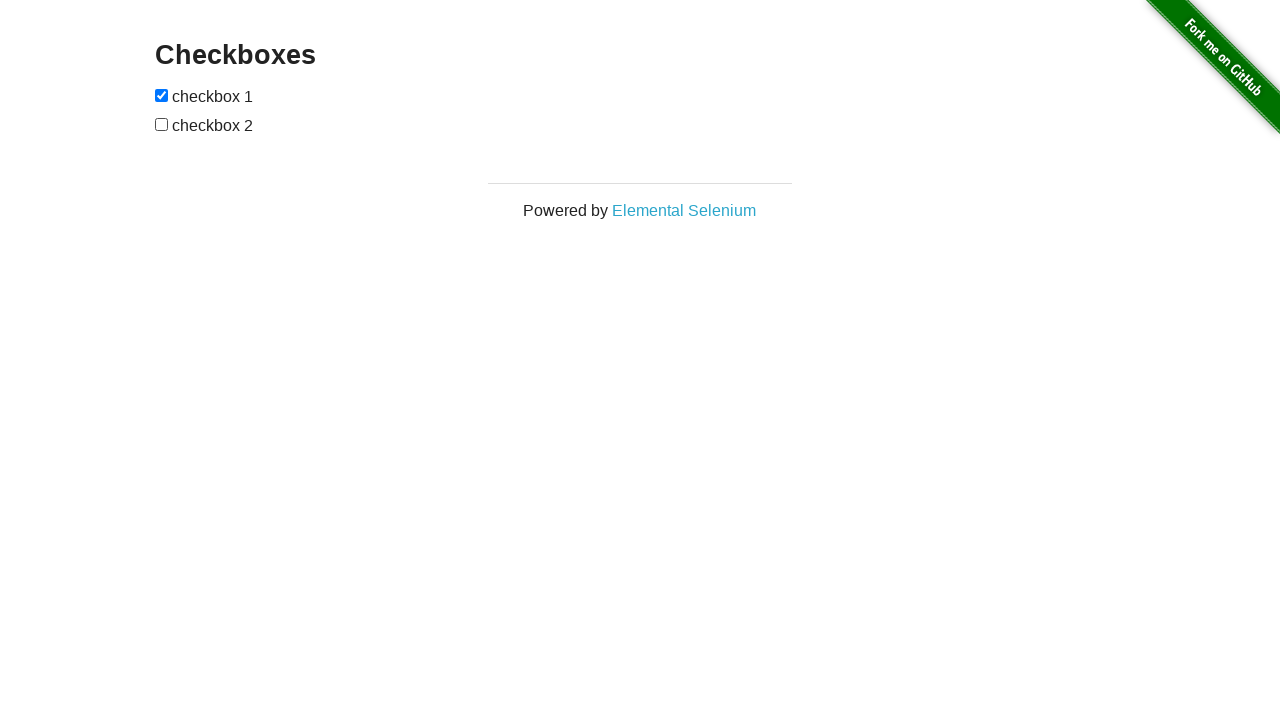

Verified that the second checkbox is unchecked
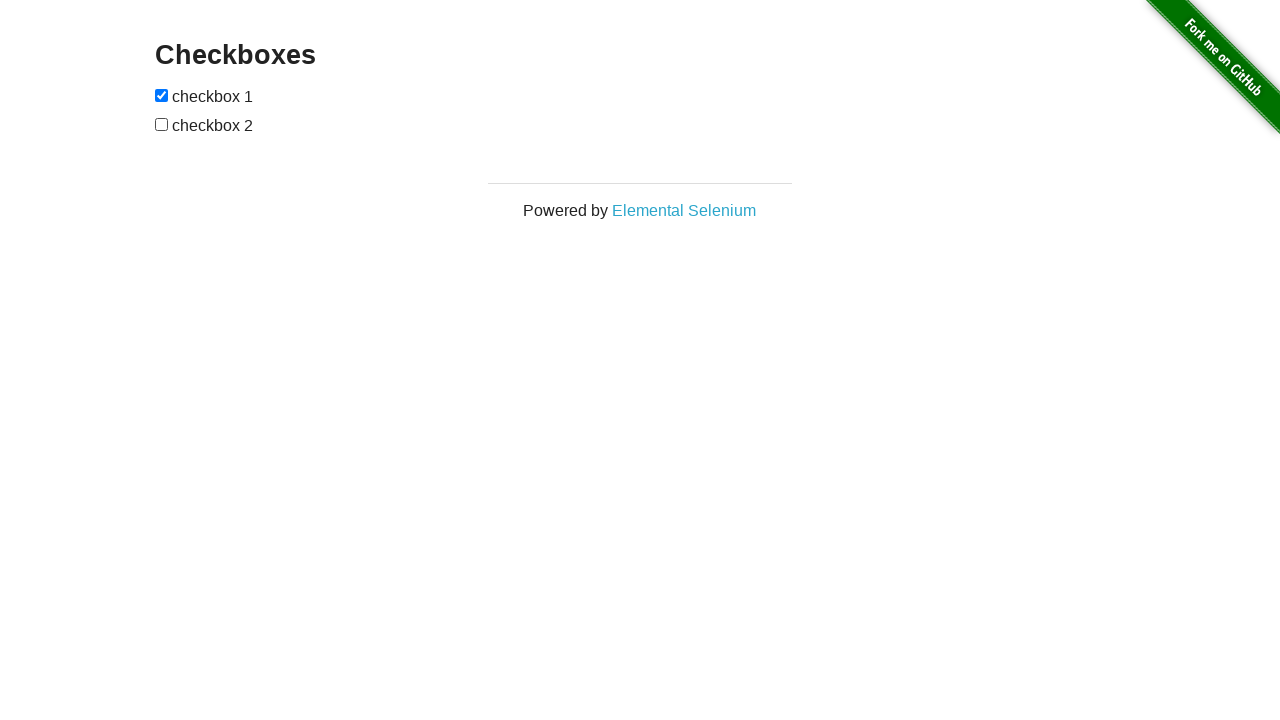

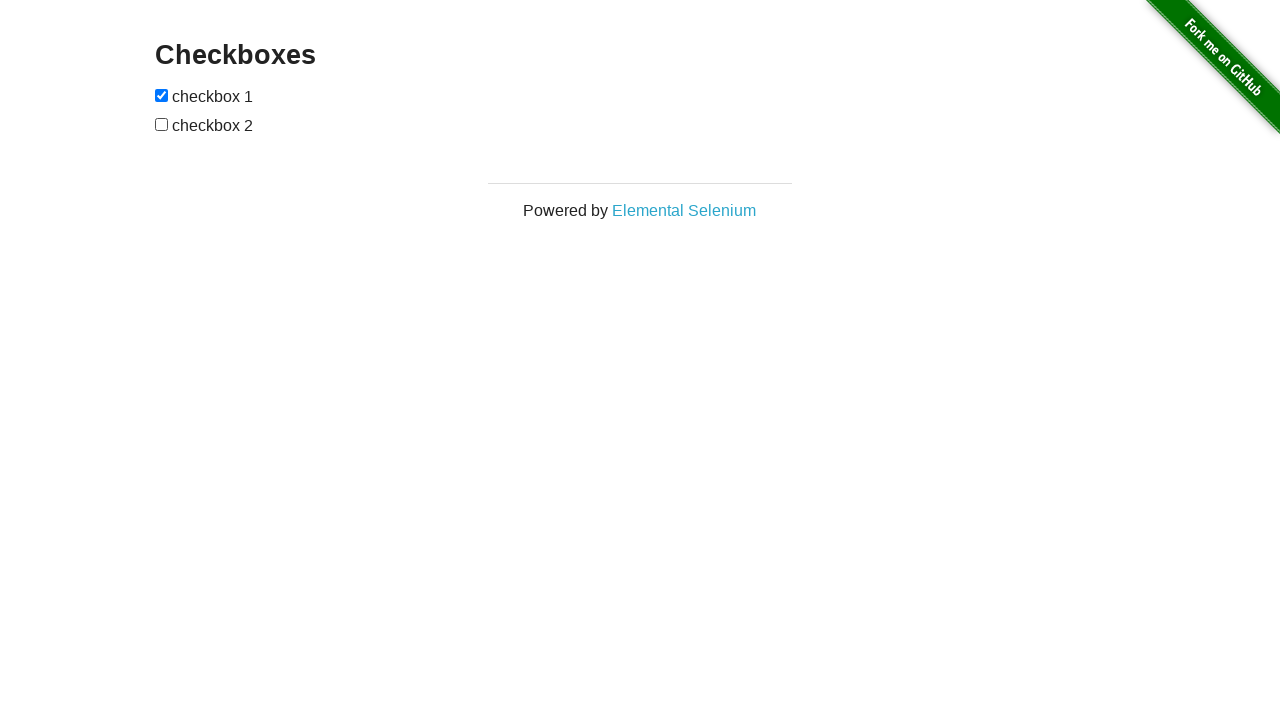